Tests the text box form on demoqa.com by filling in the permanent address field with a value and submitting the form, then verifying the result is displayed correctly.

Starting URL: https://demoqa.com/text-box

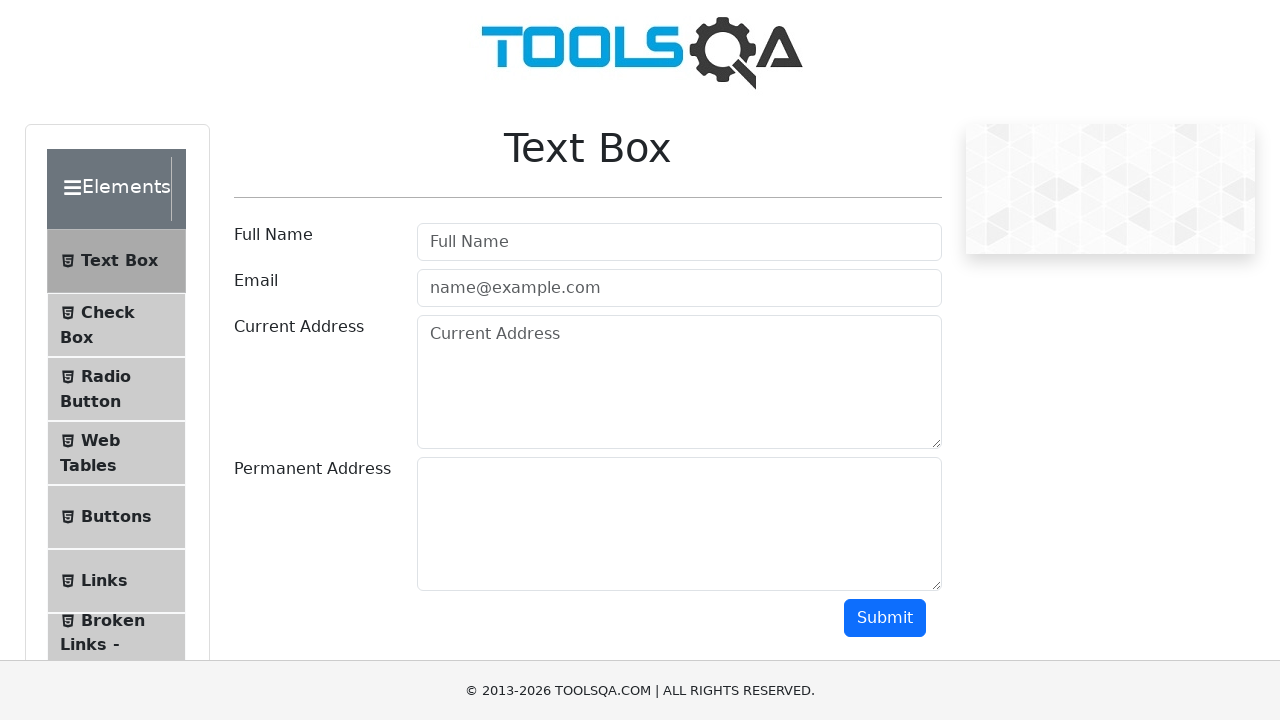

Scrolled to bottom of page to reveal form elements
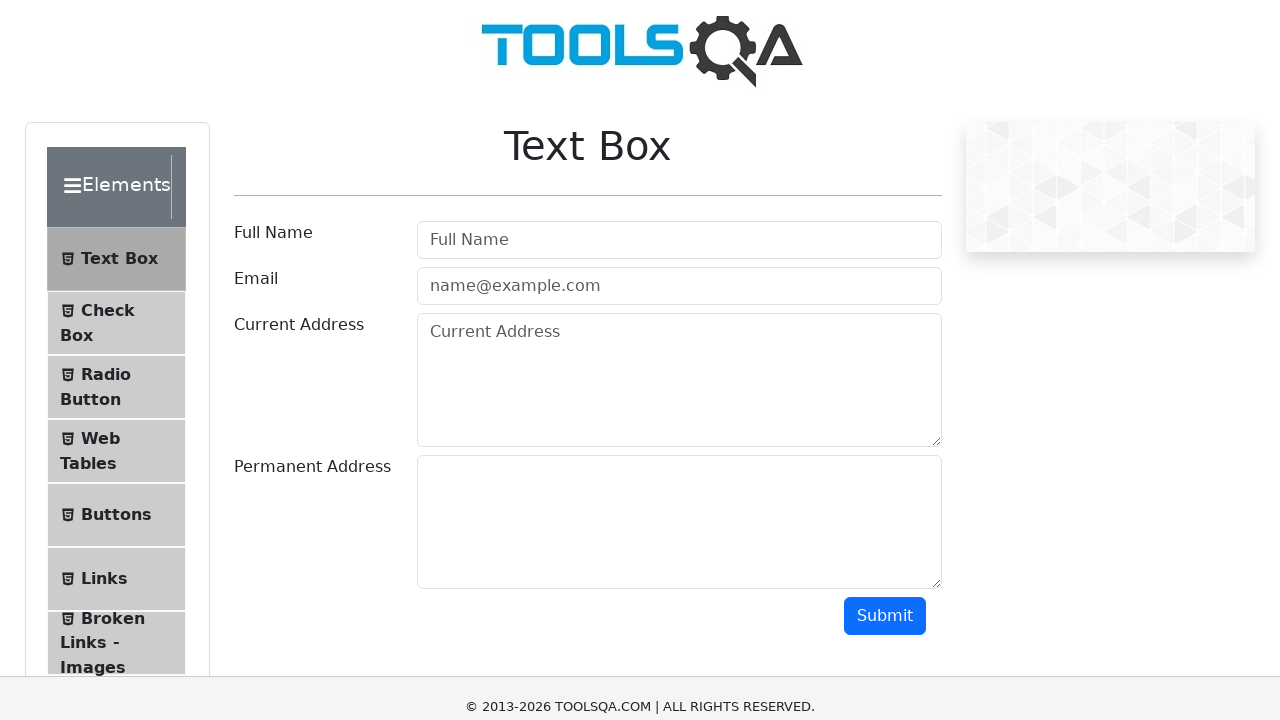

Filled permanent address field with 'Lviv' on textarea#permanentAddress
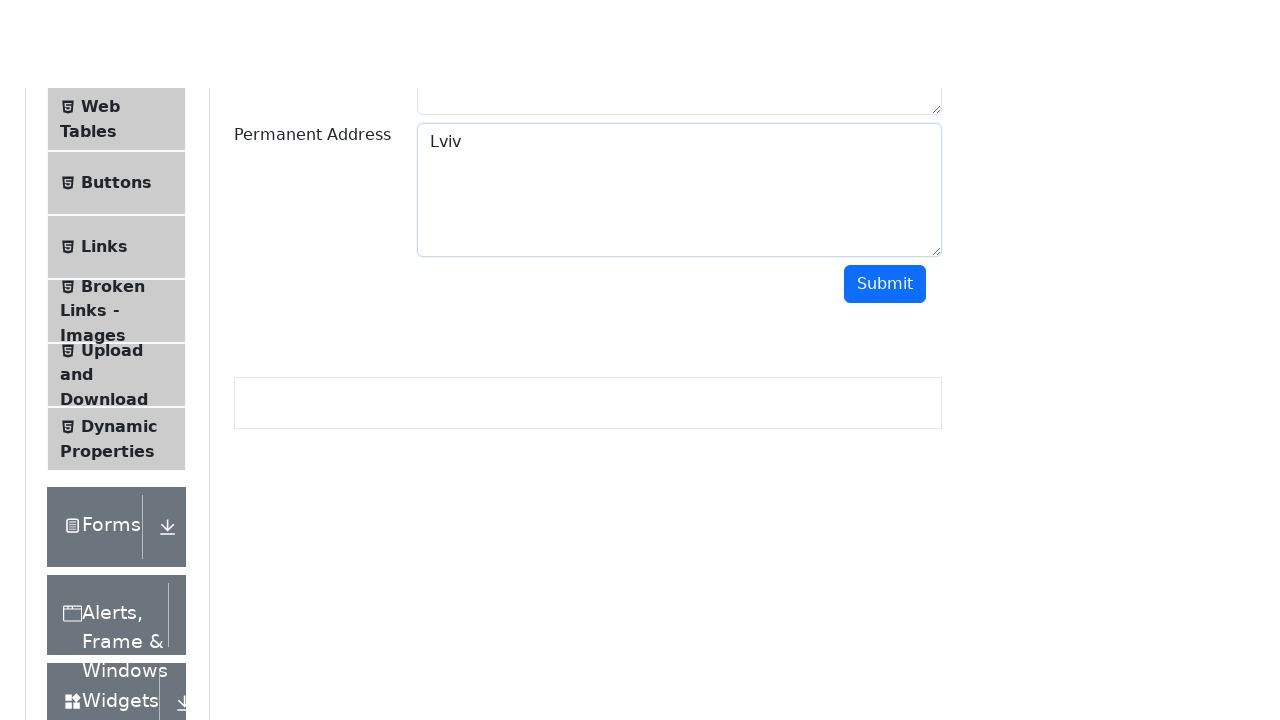

Clicked submit button to submit the form at (885, 618) on button#submit
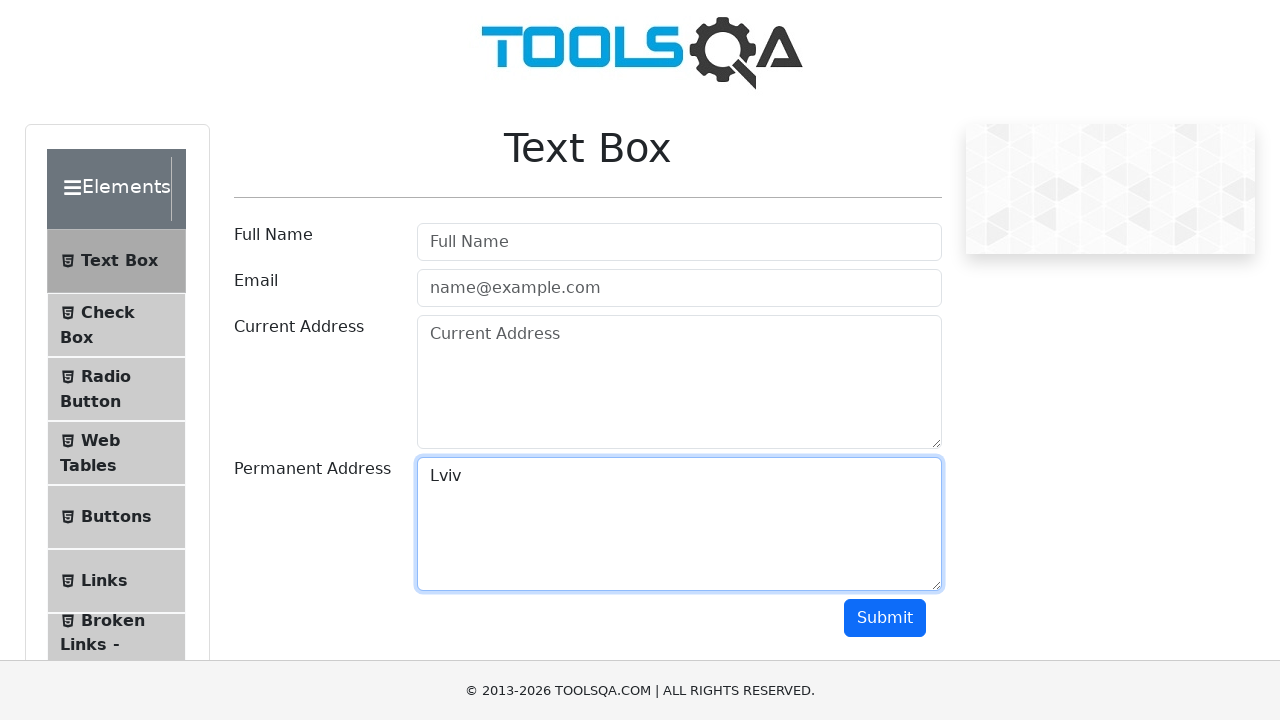

Result field appeared with submitted permanent address
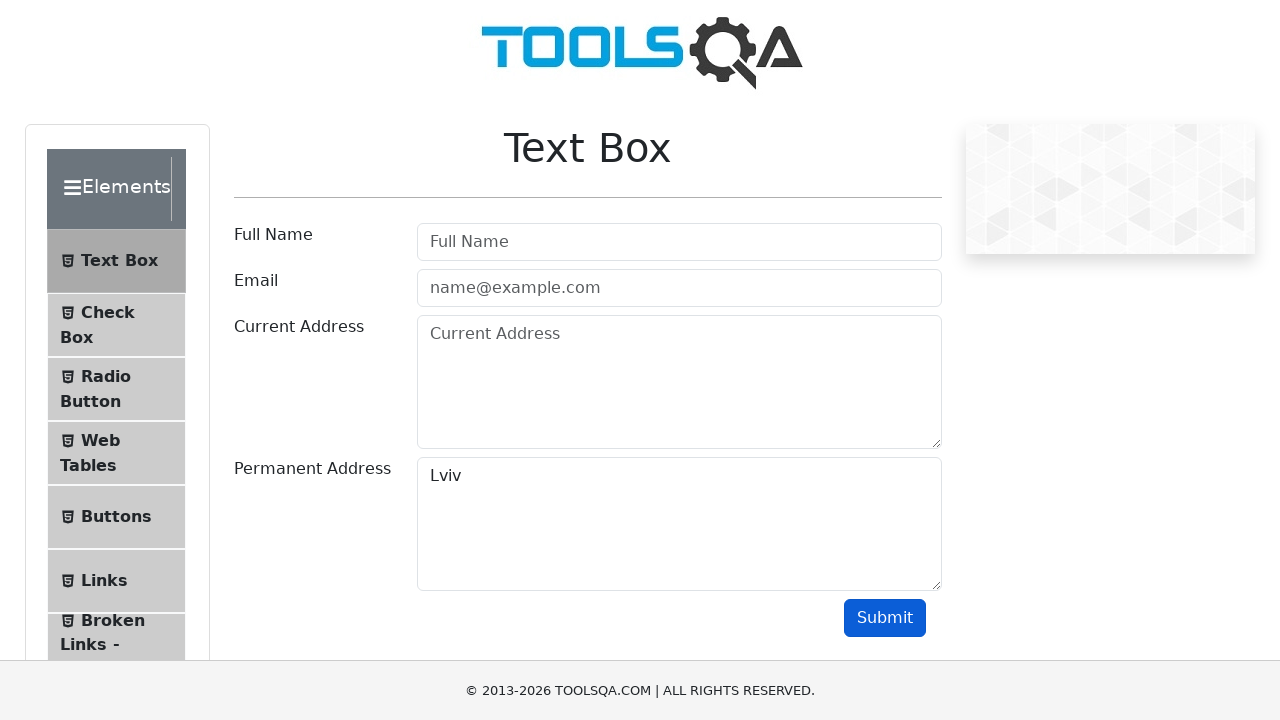

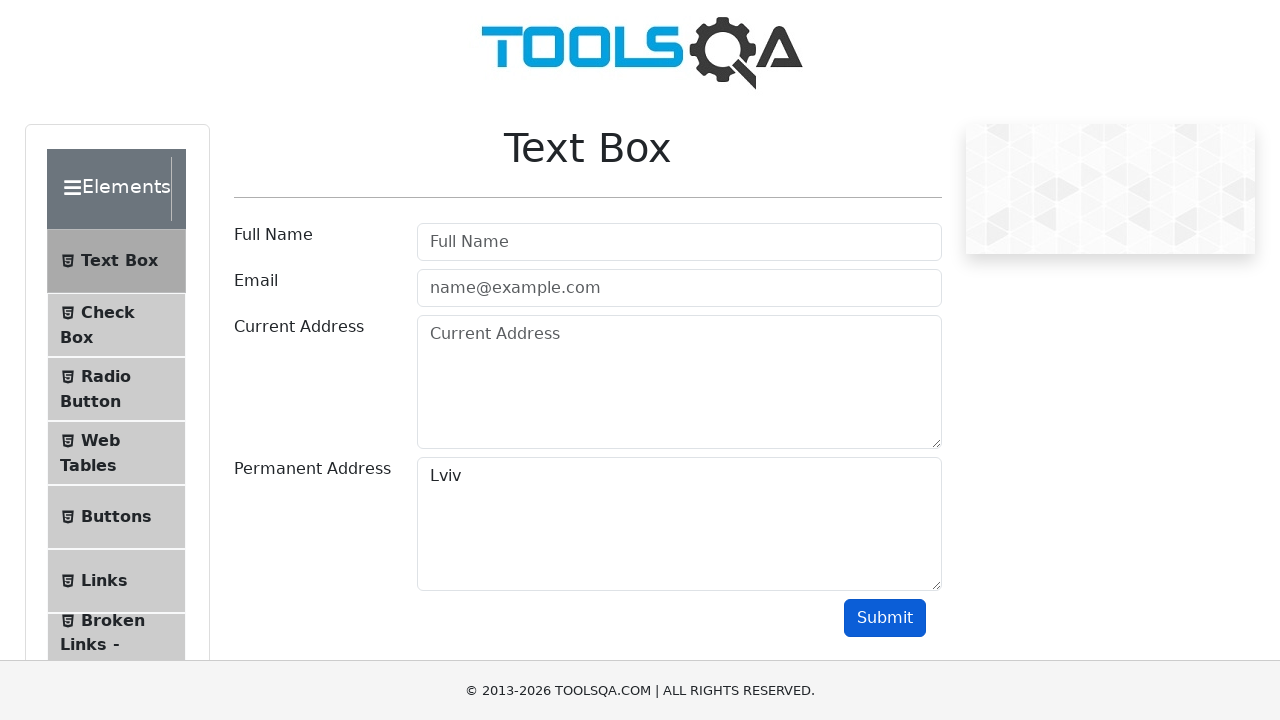